Tests JavaScript confirm dialog by clicking the second button, dismissing the alert (clicking Cancel), and verifying the result message does not contain "successfuly".

Starting URL: https://the-internet.herokuapp.com/javascript_alerts

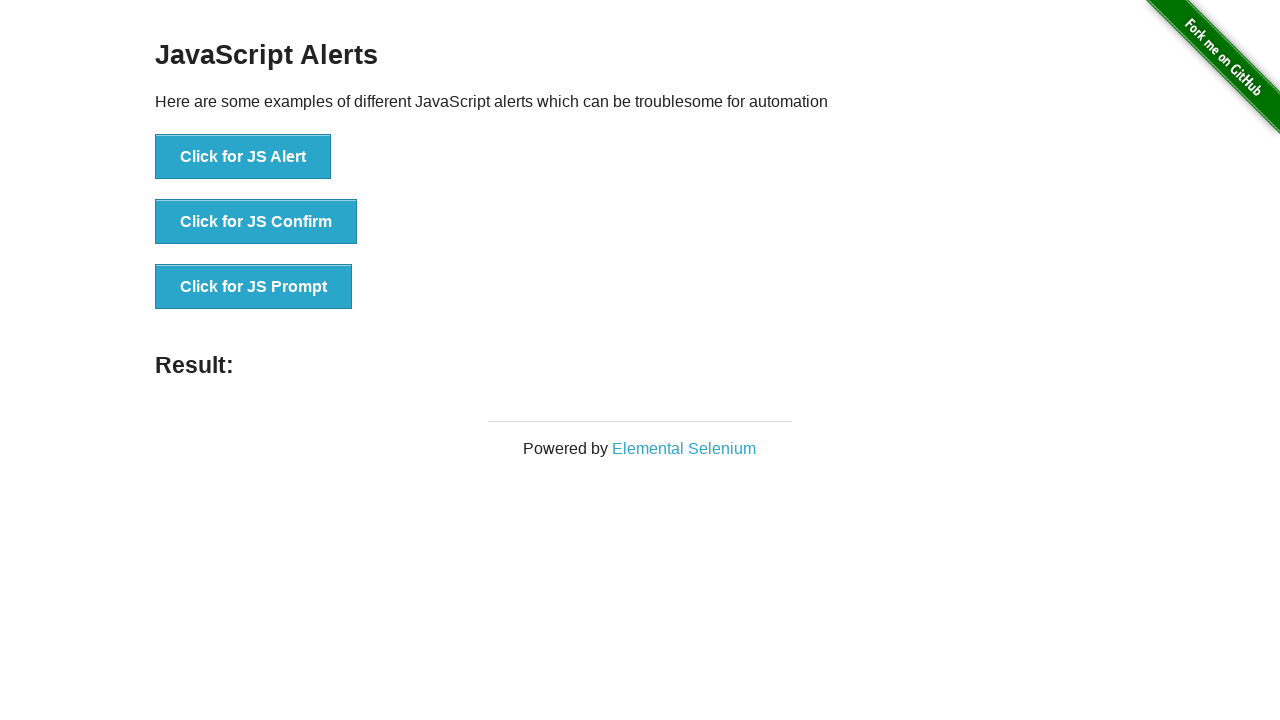

Set up dialog handler to dismiss alerts by clicking Cancel
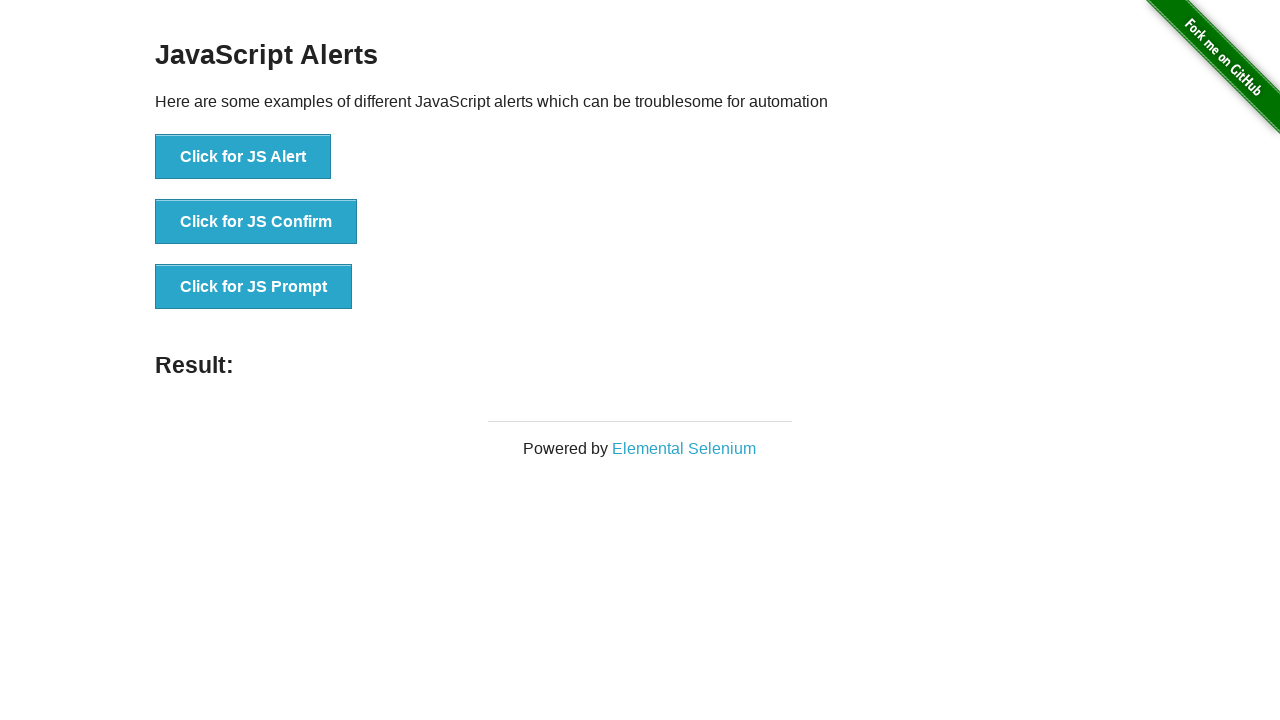

Clicked the JS Confirm button at (256, 222) on xpath=//*[text()='Click for JS Confirm']
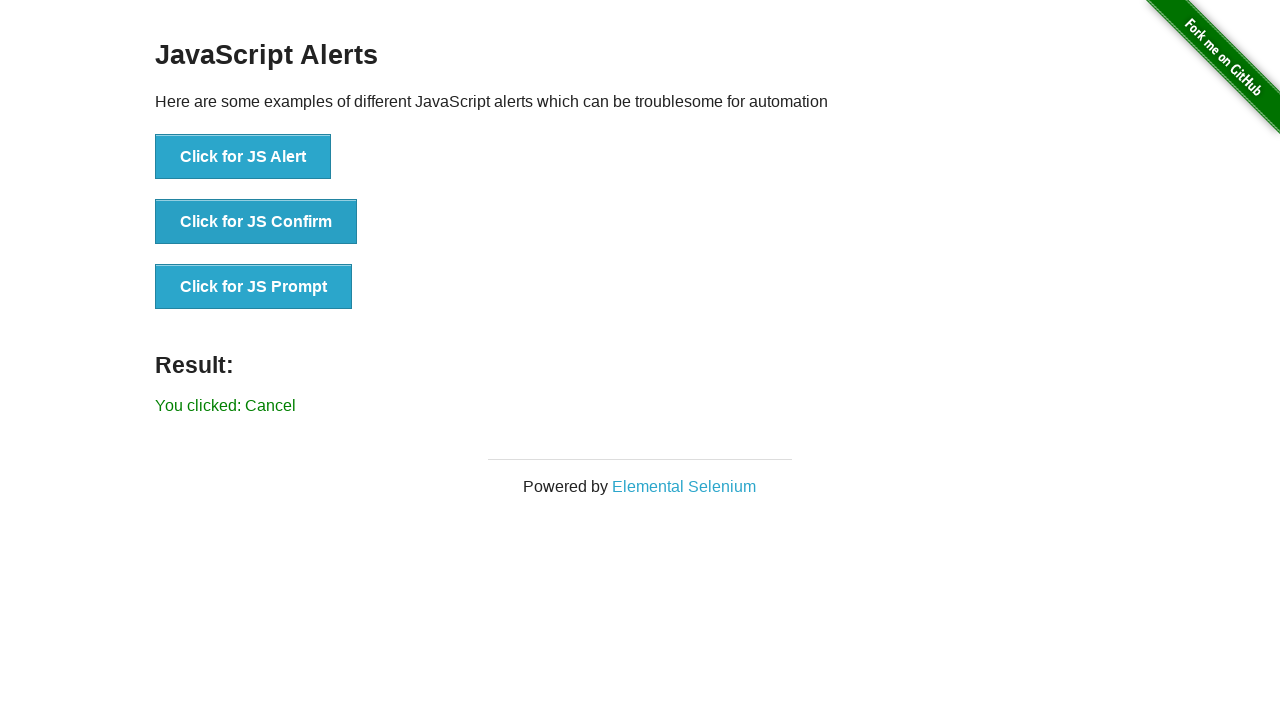

Result message element appeared
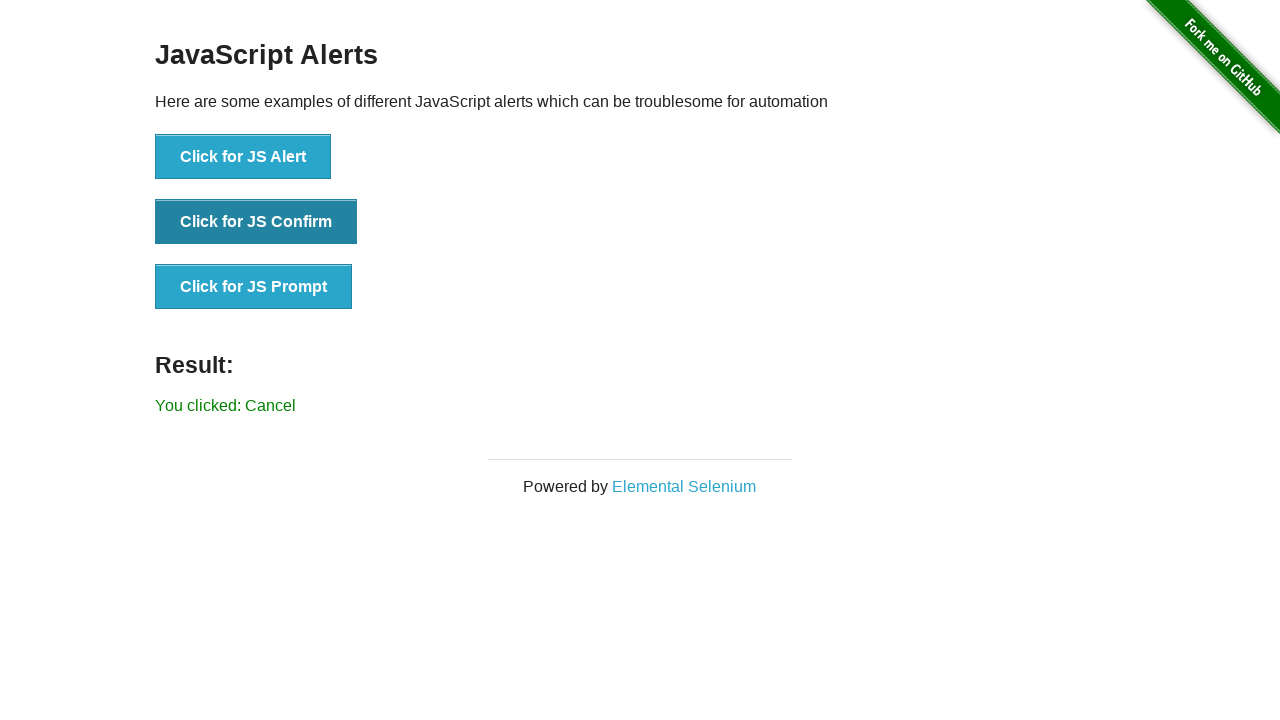

Retrieved result text: 'You clicked: Cancel'
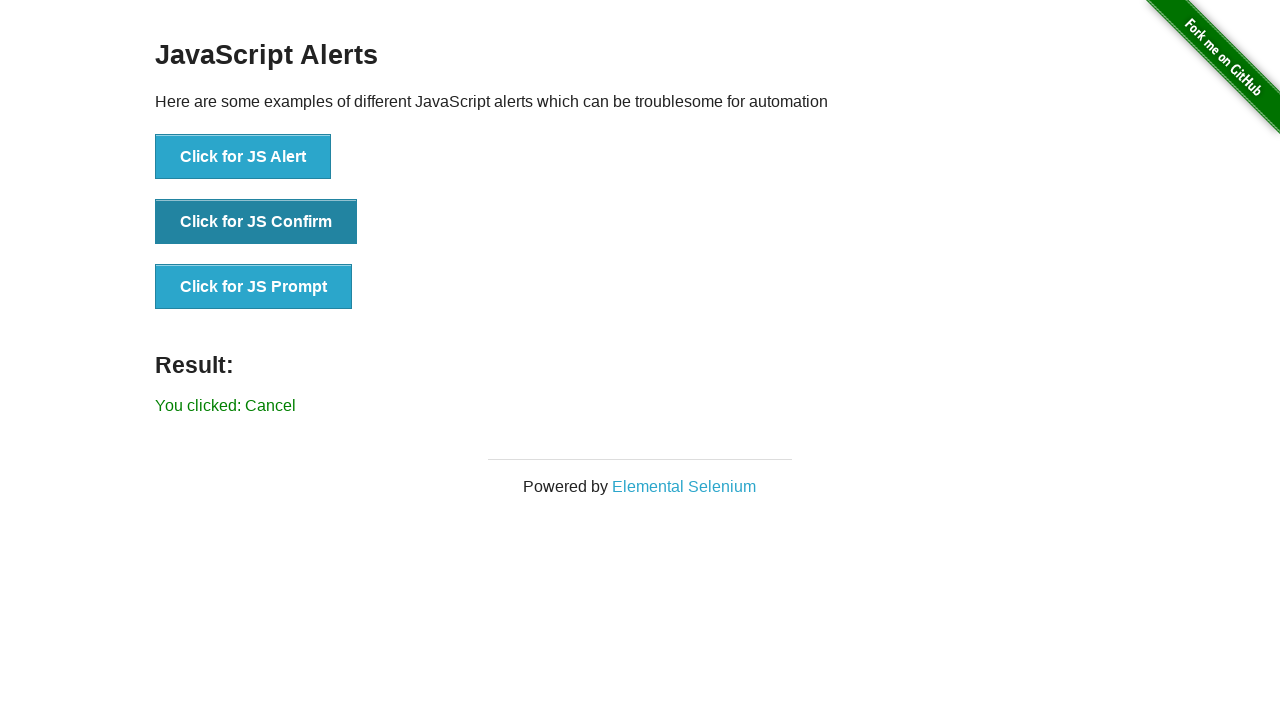

Verified result message does not contain 'successfuly'
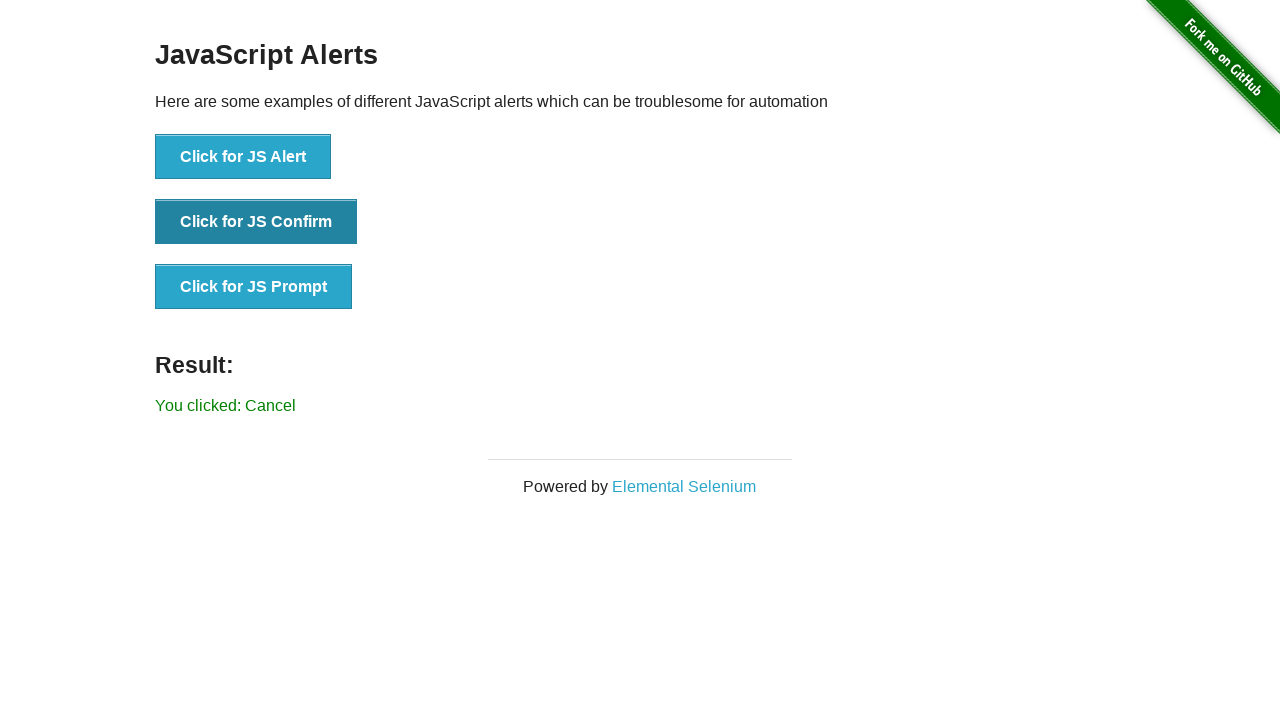

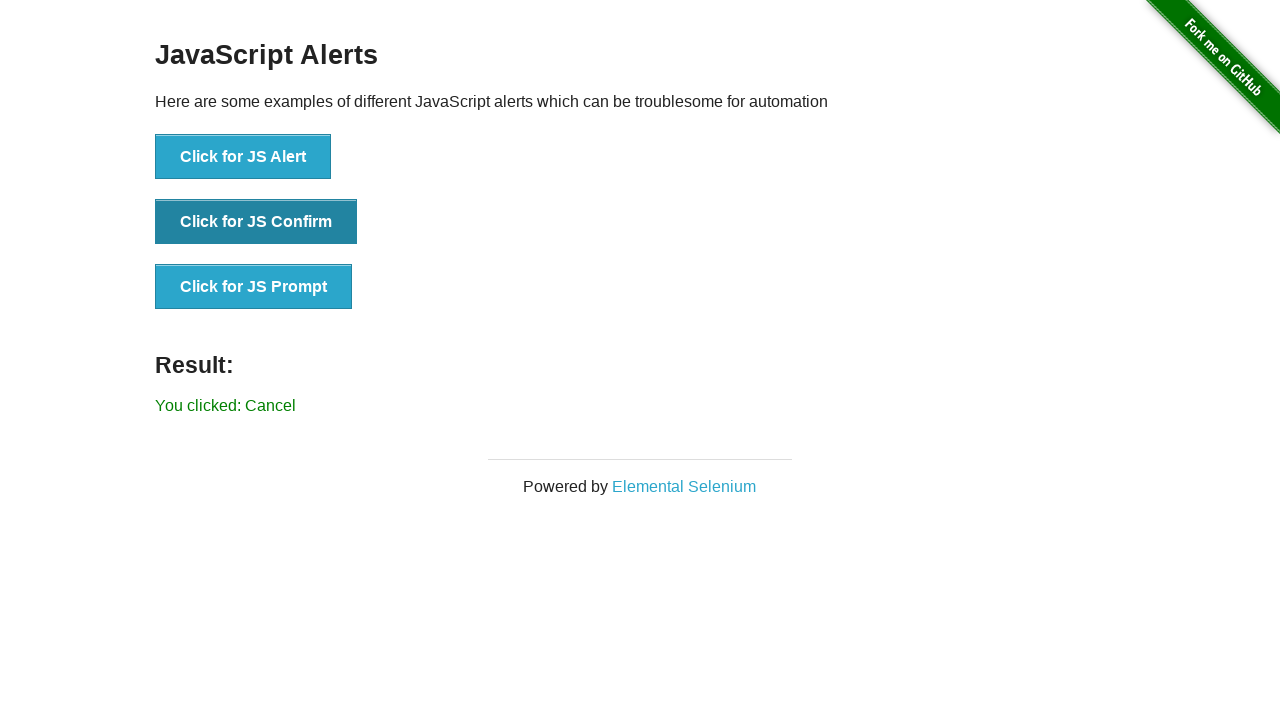